Tests multiple window handling by clicking a link that opens a new window, then iterating through window handles and switching between them

Starting URL: https://opensource-demo.orangehrmlive.com/

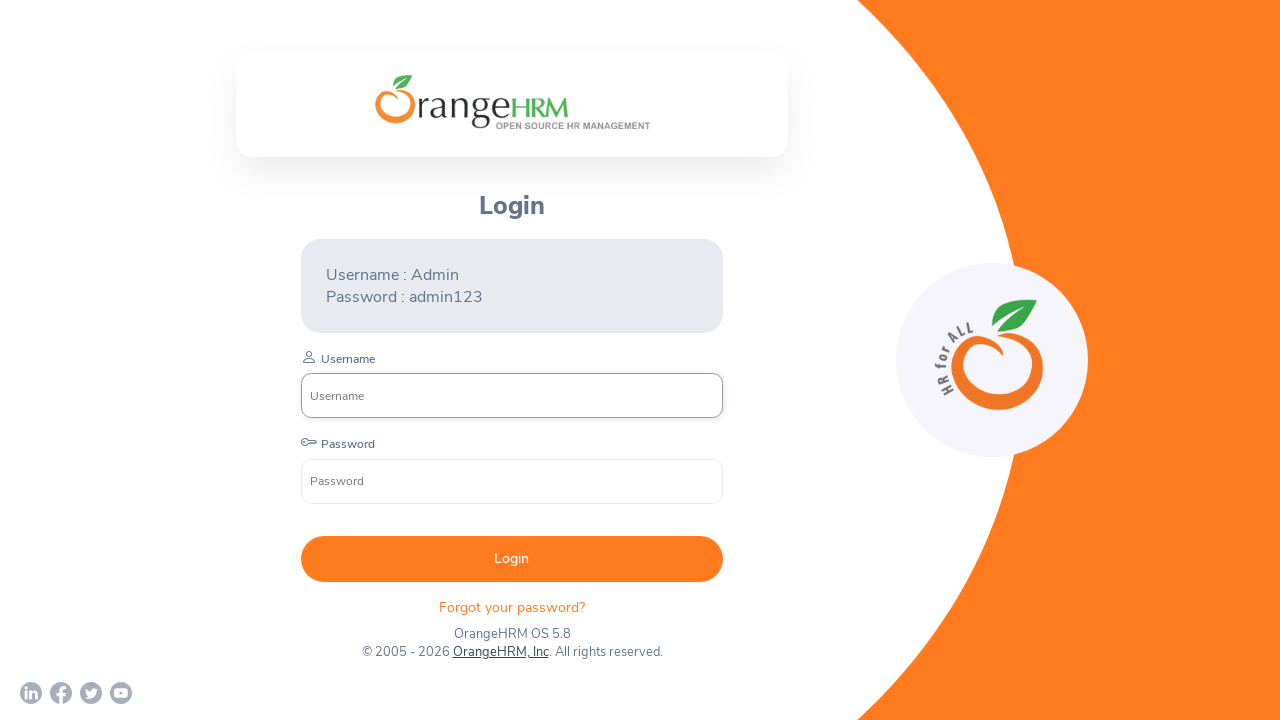

Waited 2 seconds for page to load
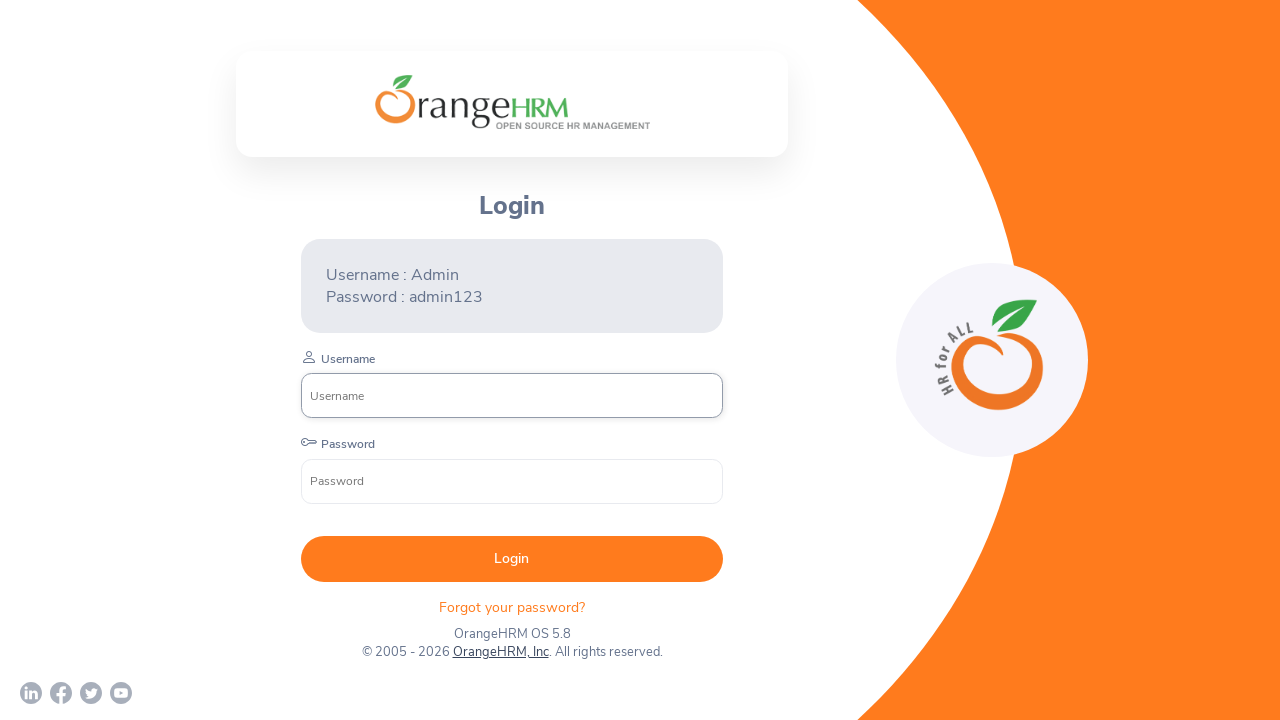

Clicked on 'OrangeHRM, Inc' link to open new window at (500, 652) on xpath=//*[text()='OrangeHRM, Inc']
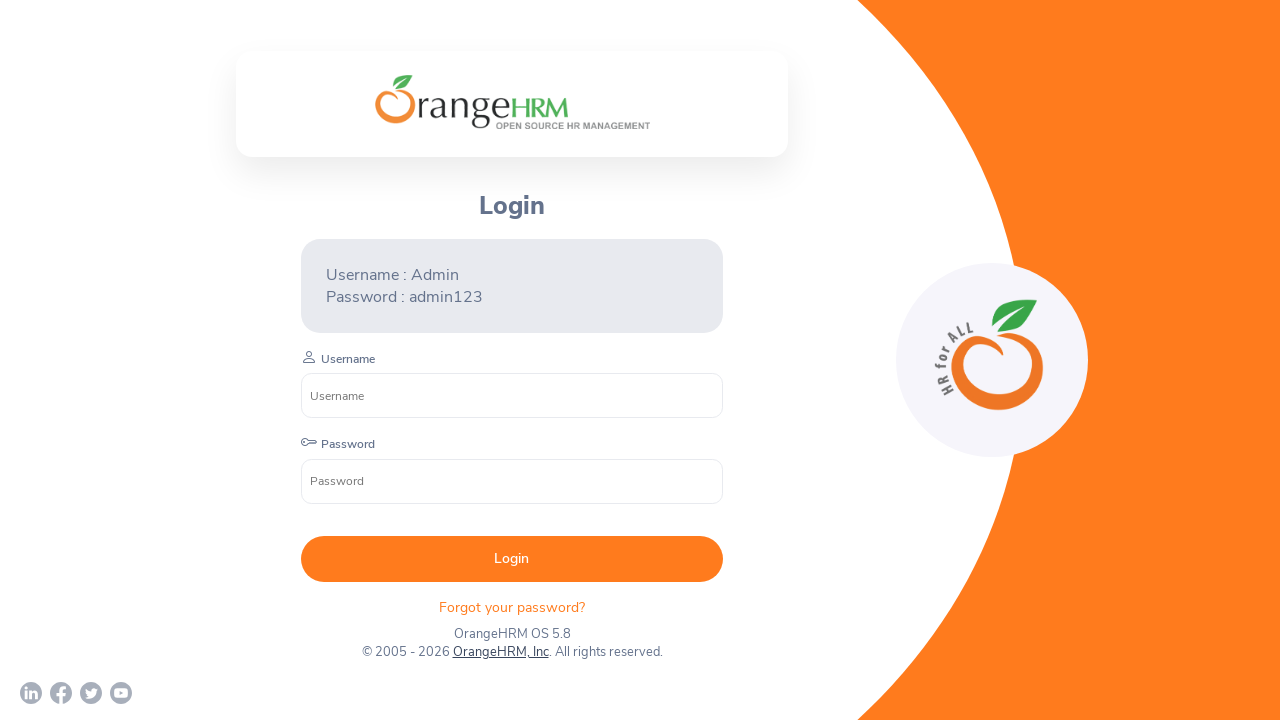

New window/page opened
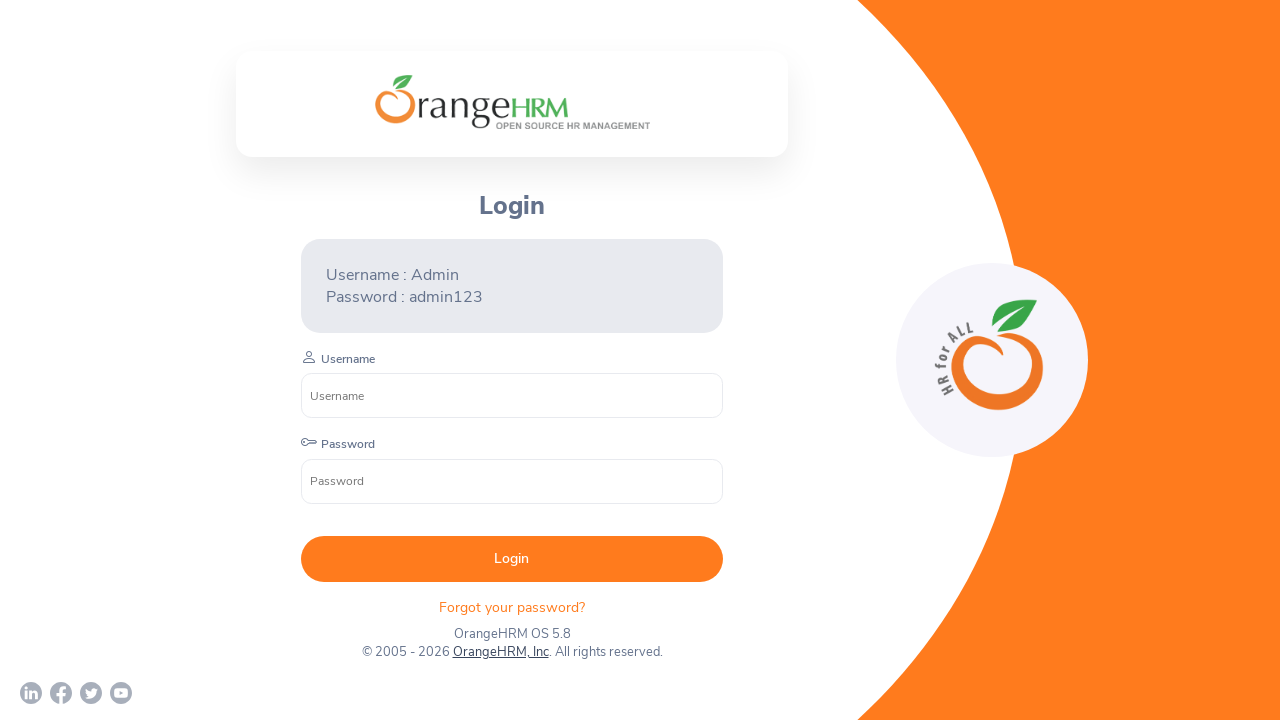

New page loaded completely
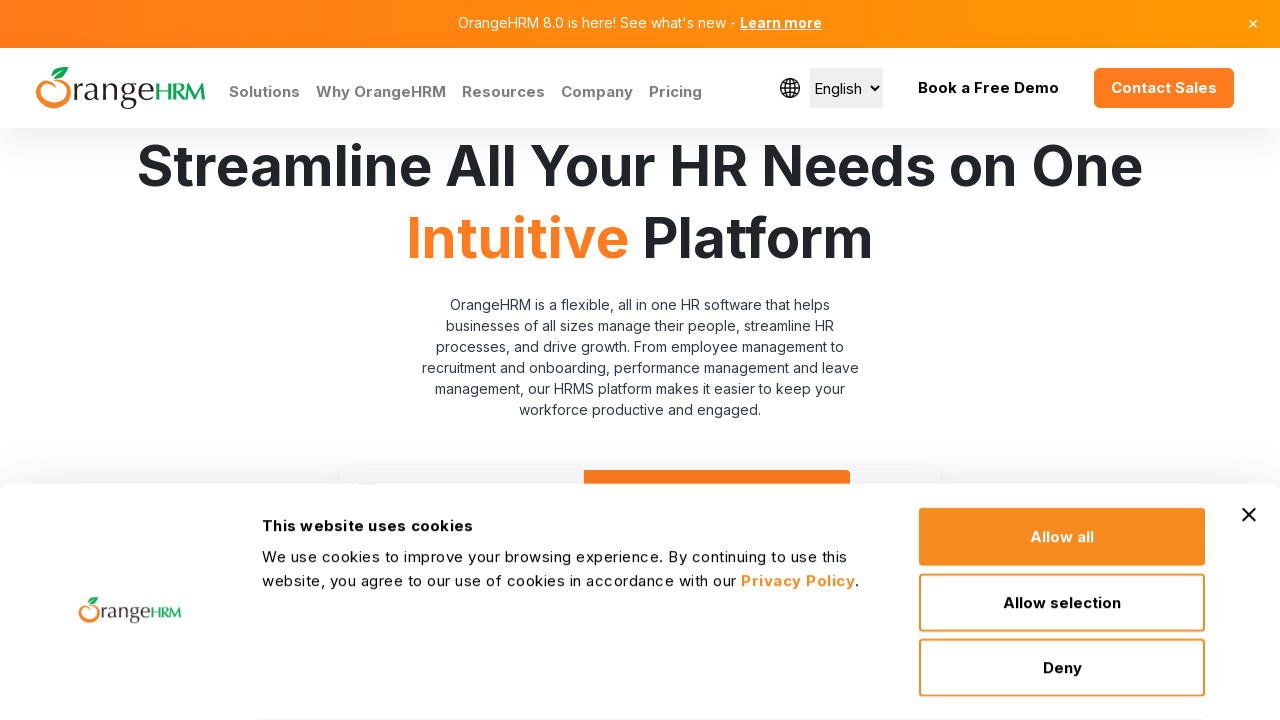

Retrieved all pages in current context
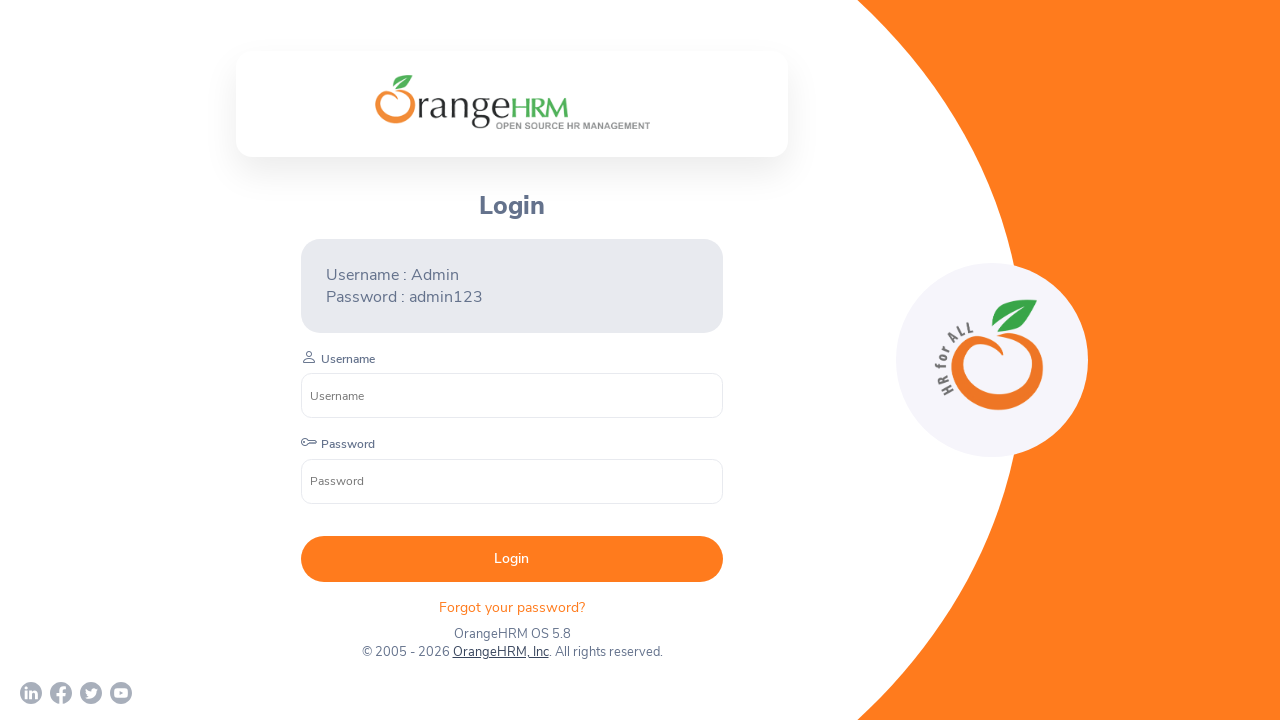

Found page with 'OrangeHRM' in title, brought original page to front
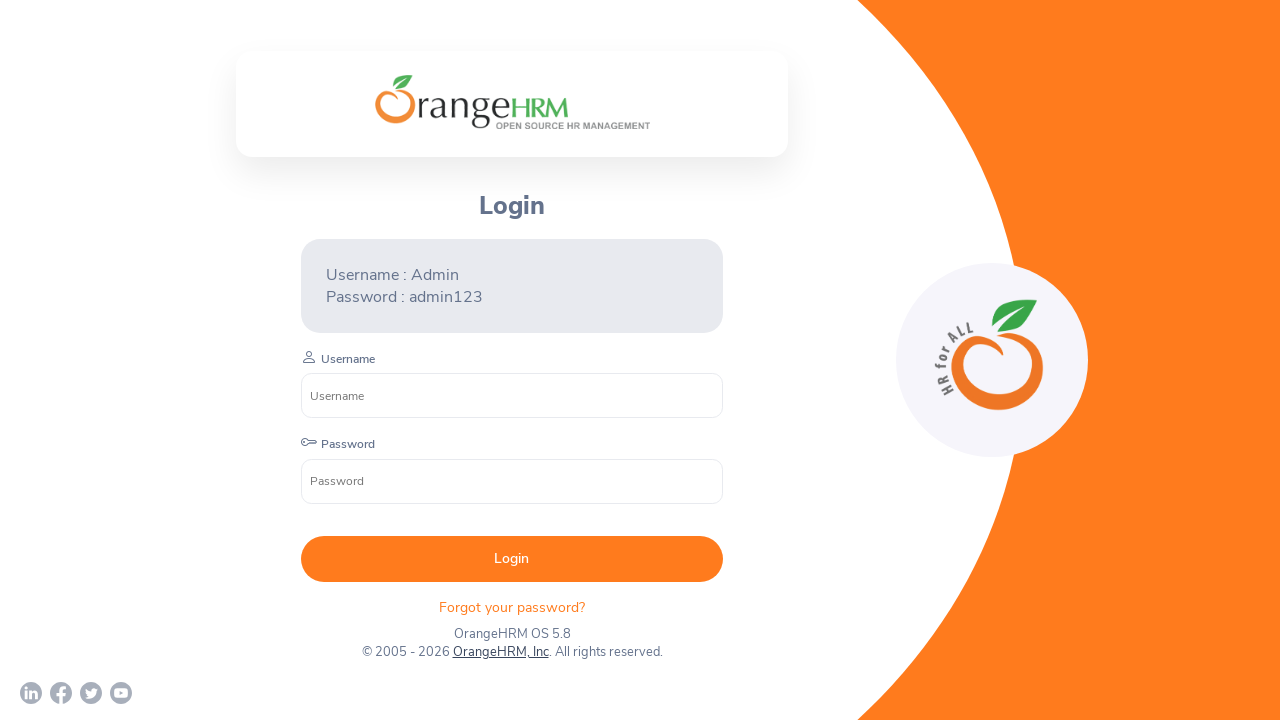

Waited 2 seconds for original page
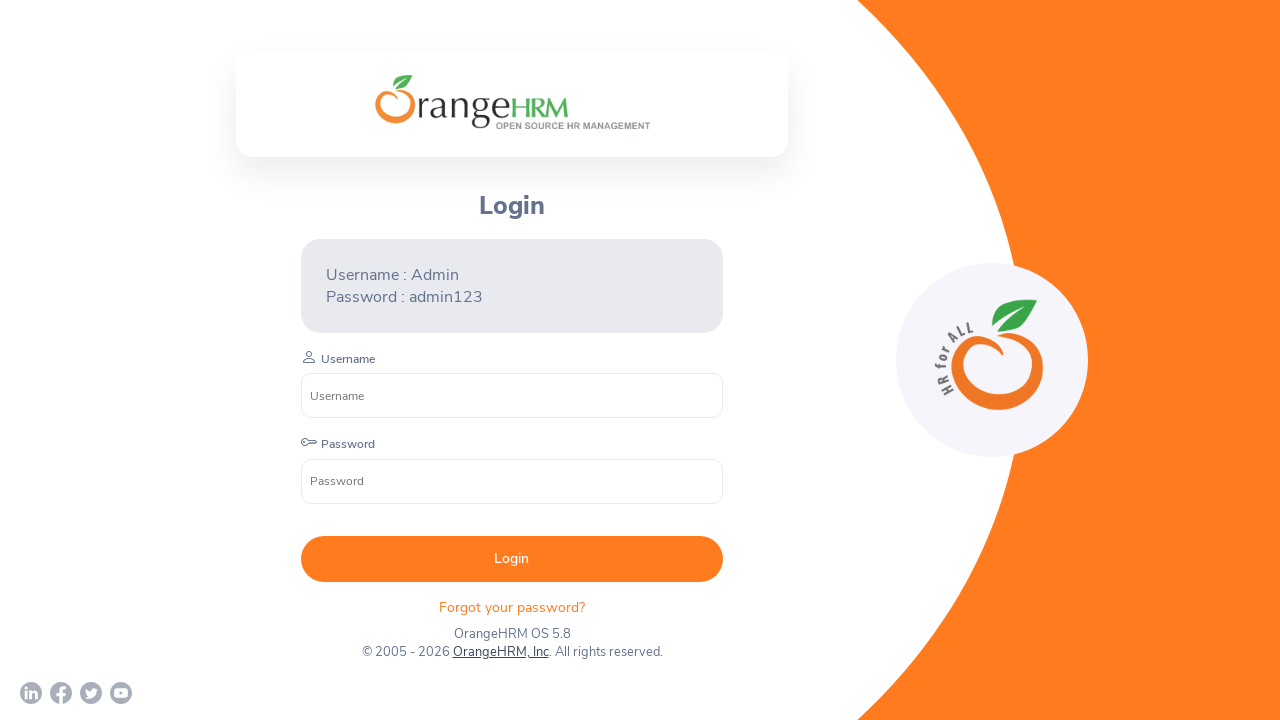

Found page with 'OrangeHRM' in title, brought original page to front
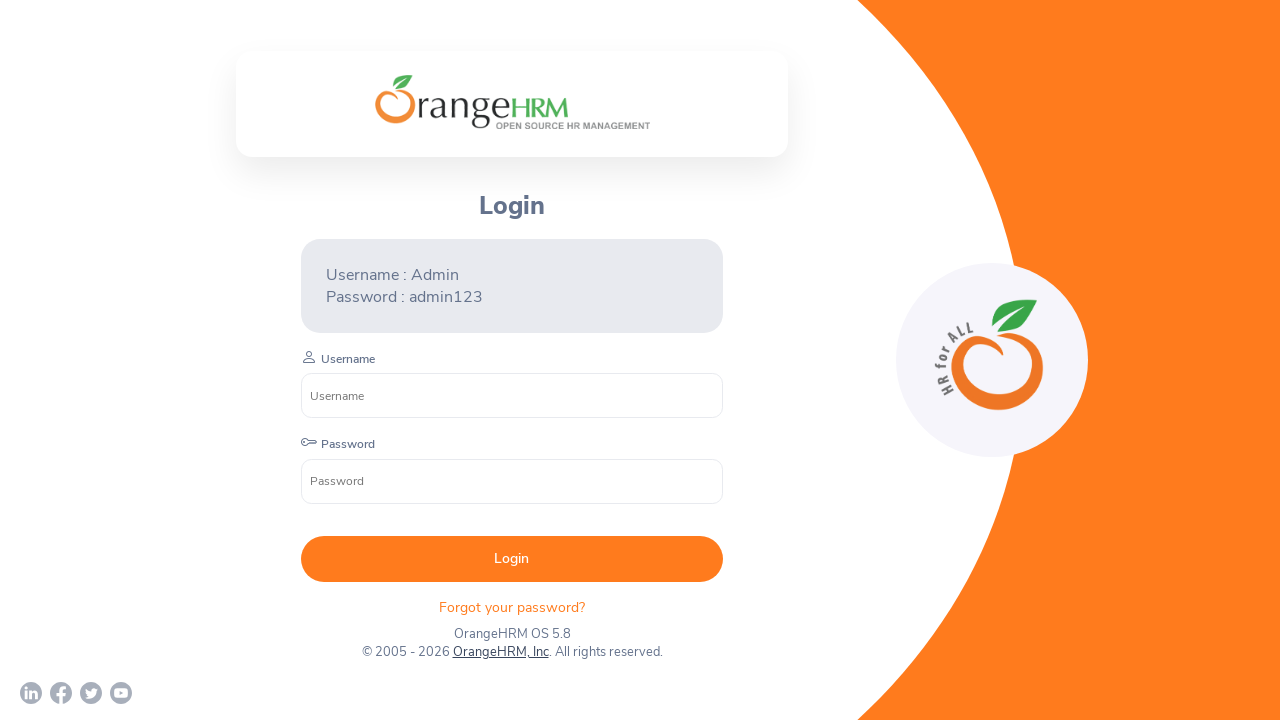

Waited 2 seconds for original page
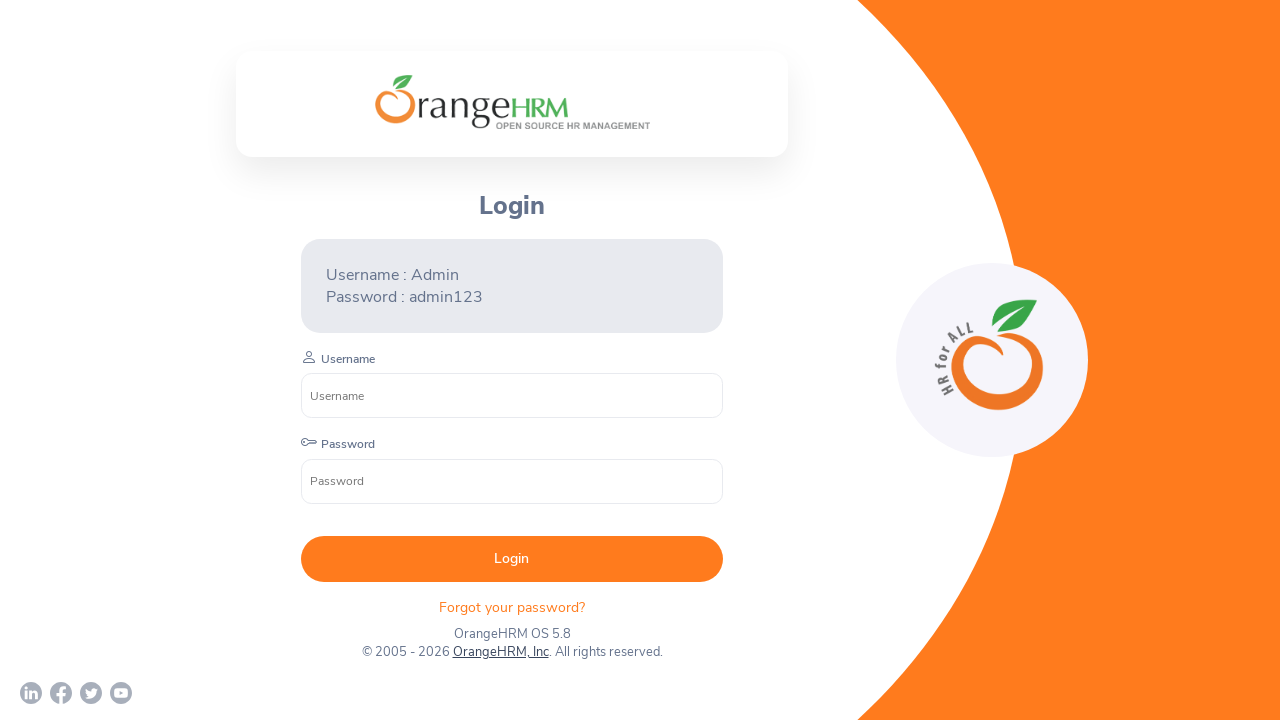

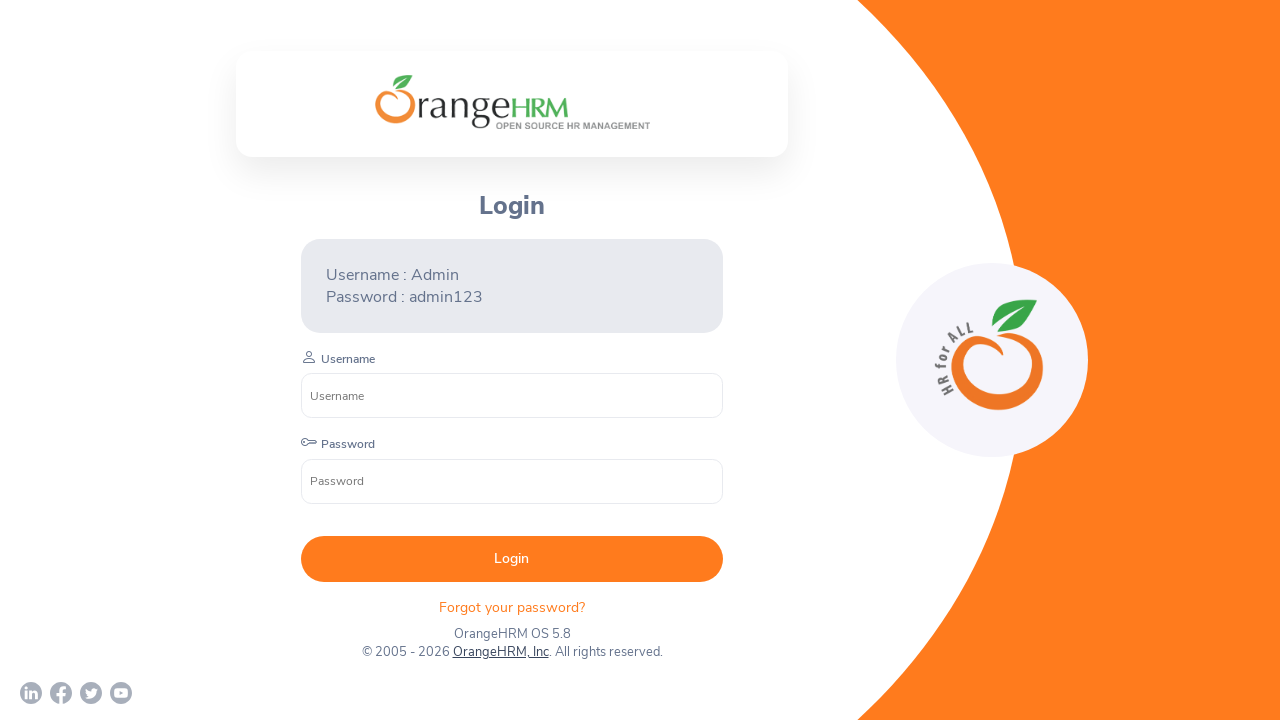